Tests a laminate flooring calculator by filling in room dimensions, laminate specifications, and price information, then verifies the calculated results including total area, panel count, number of packs, price, and waste.

Starting URL: https://masterskayapola.ru/kalkulyator/laminata.html

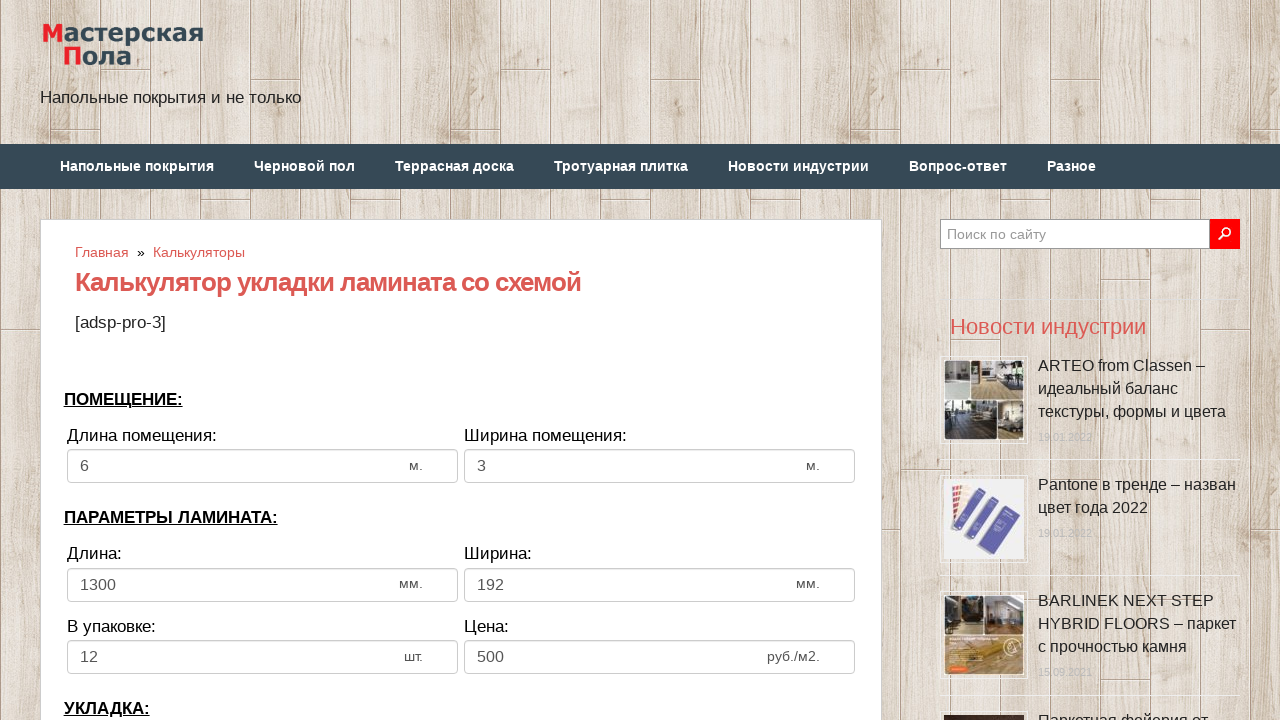

Filled room width field with '10' on input[name='calc_roomwidth']
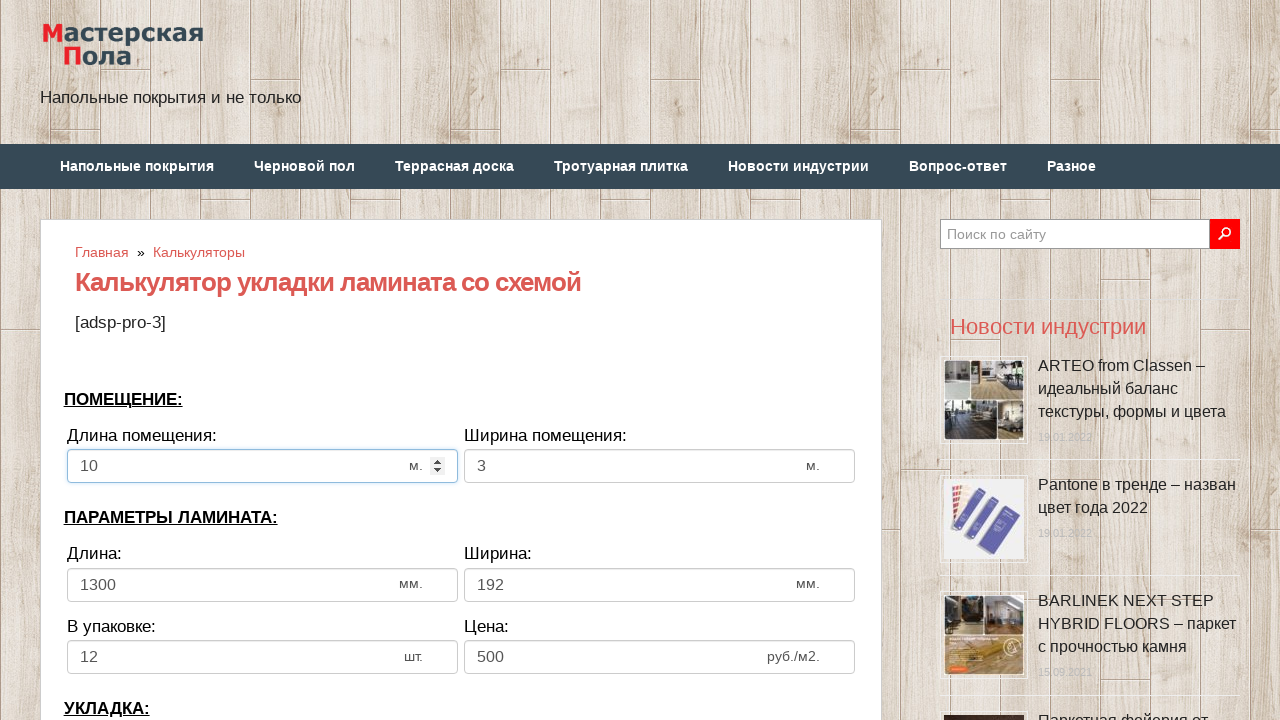

Filled room height field with '3' on input[name='calc_roomheight']
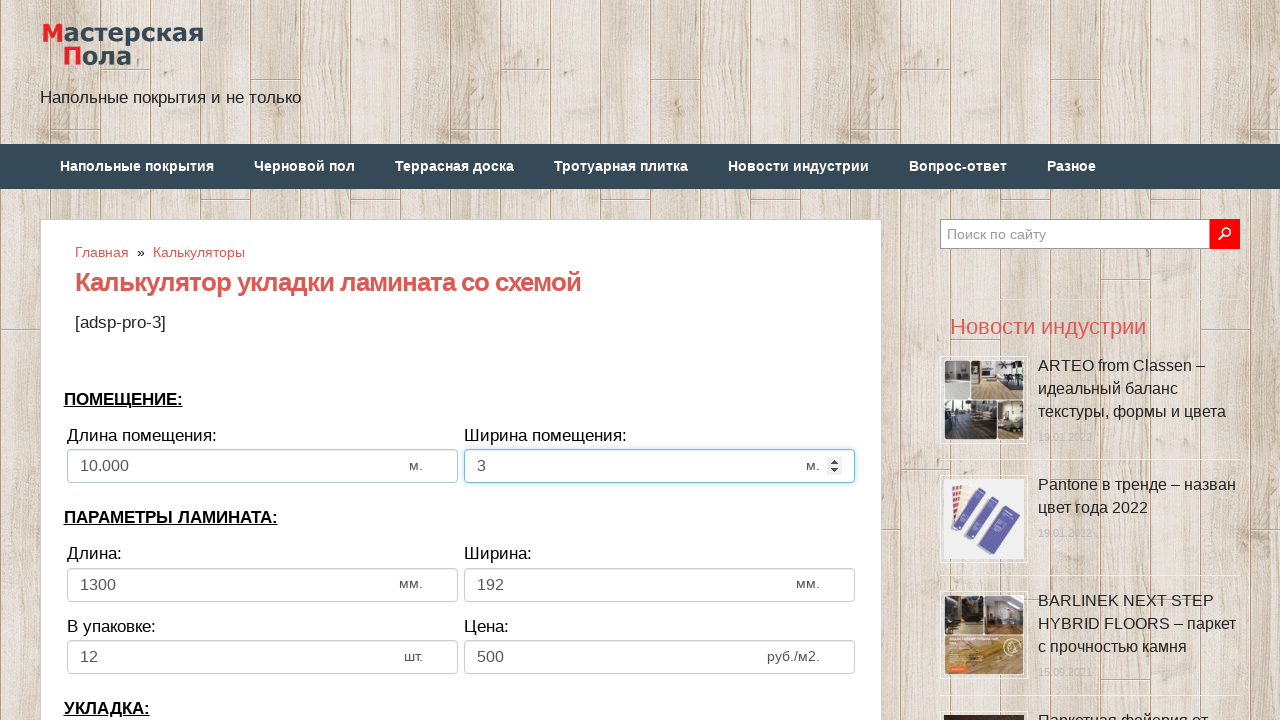

Filled laminate width field with '1500' on input[name='calc_lamwidth']
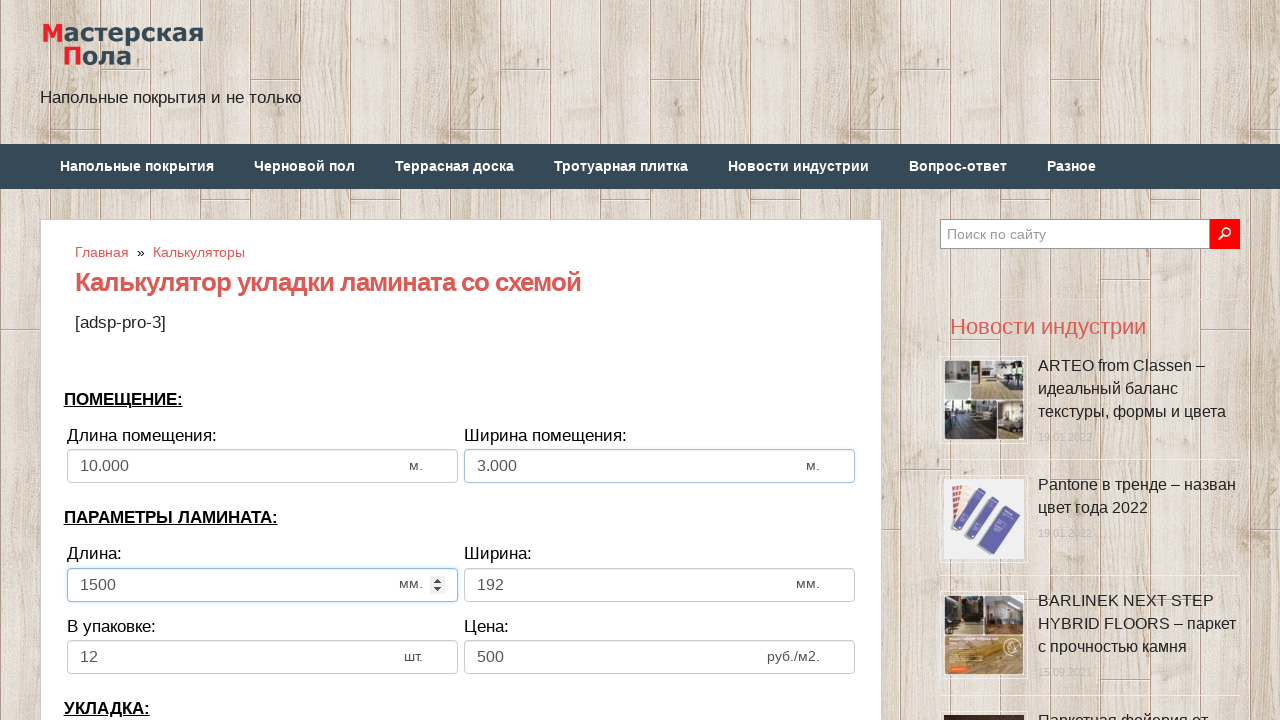

Filled laminate height field with '150' on input[name='calc_lamheight']
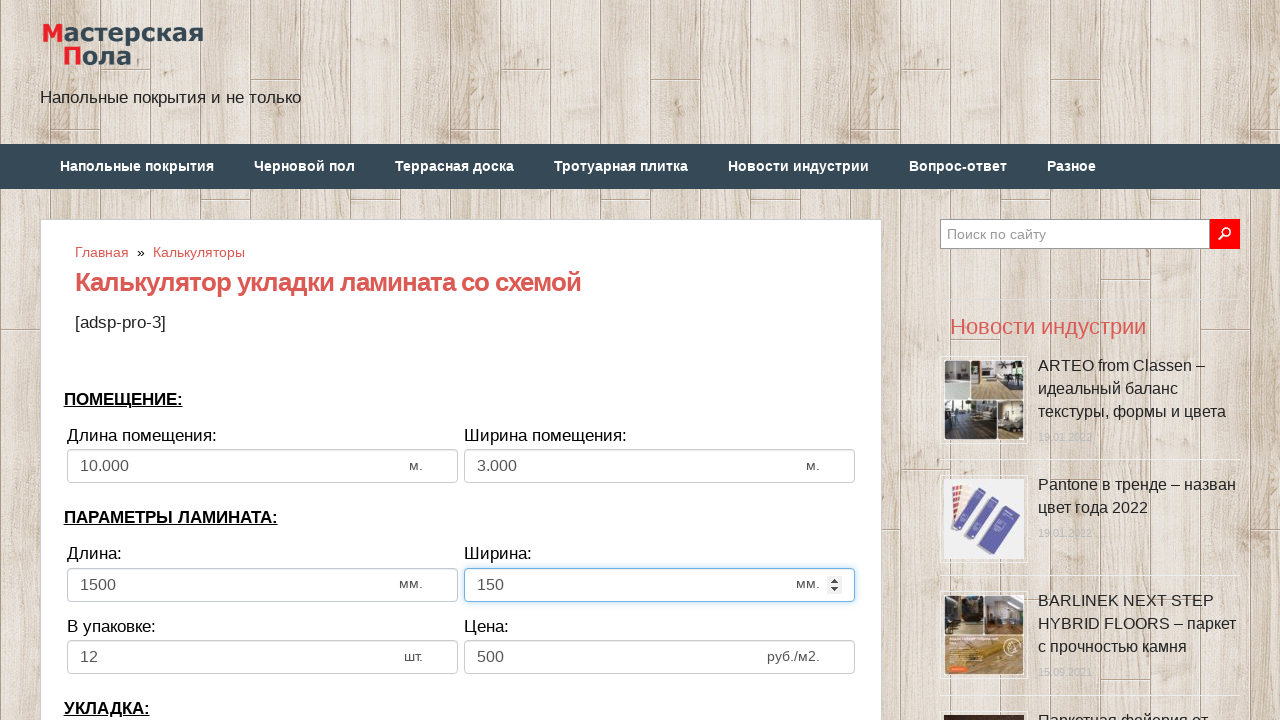

Filled panels per pack field with '15' on input[name='calc_inpack']
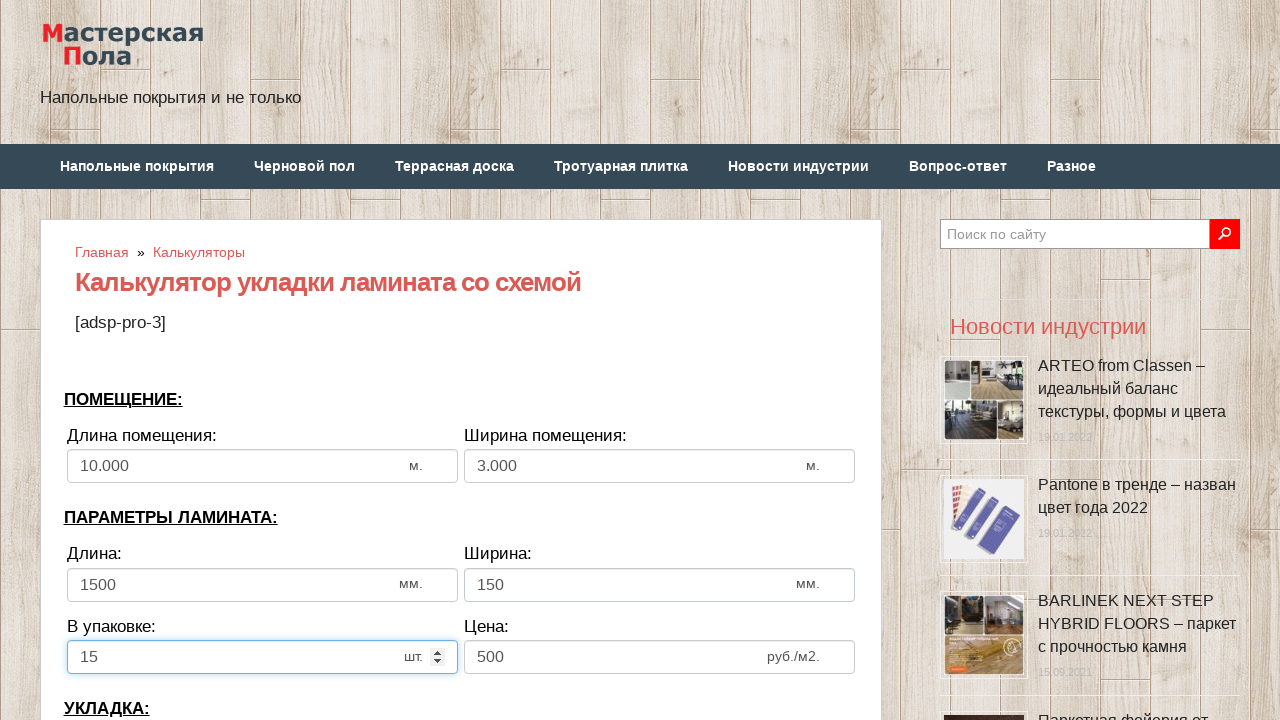

Filled price field with '500' on input[name='calc_price']
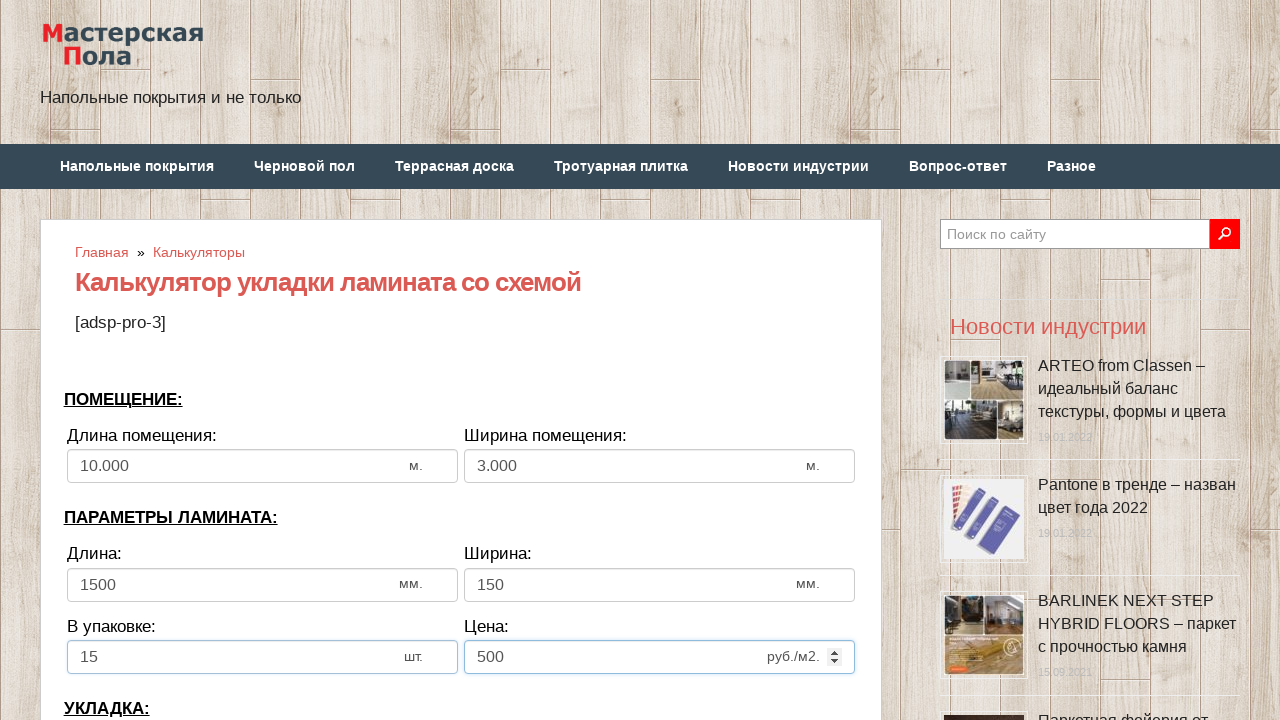

Filled bias/offset field with '300' on input[name='calc_bias']
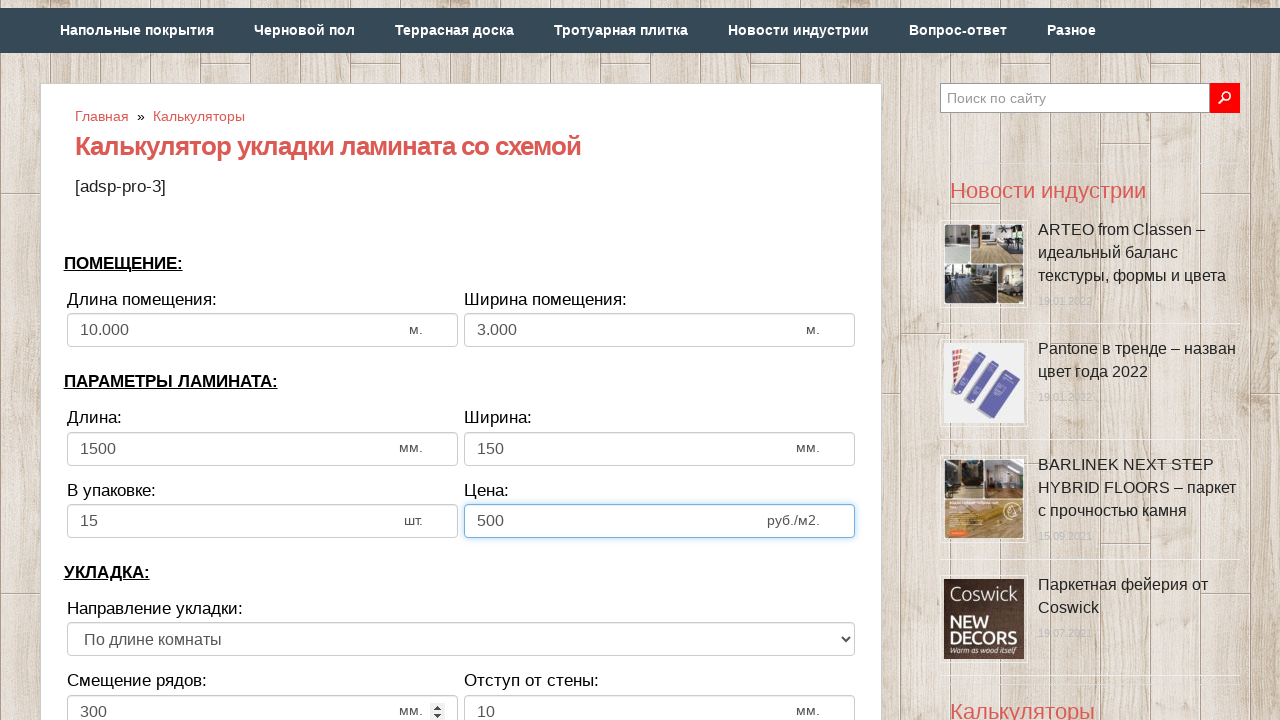

Filled wall distance field with '10' on input[name='calc_walldist']
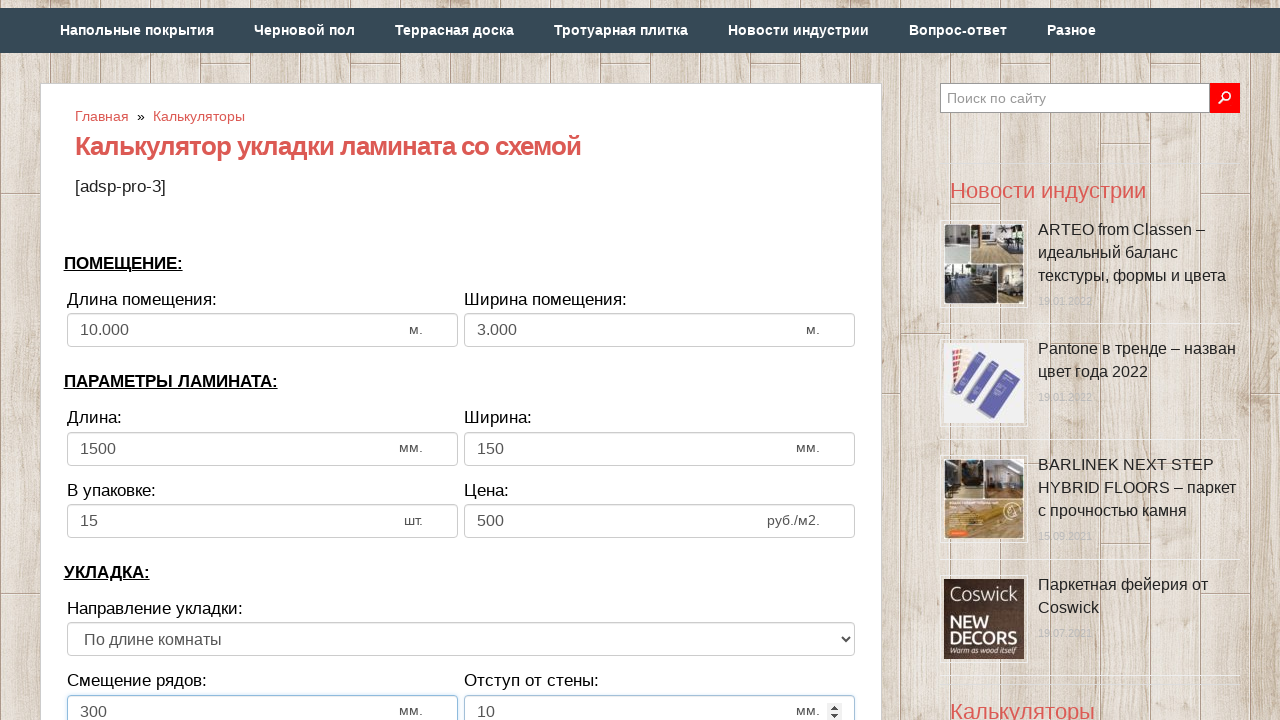

Selected laying direction 'tow' from dropdown on select[name='calc_direct']
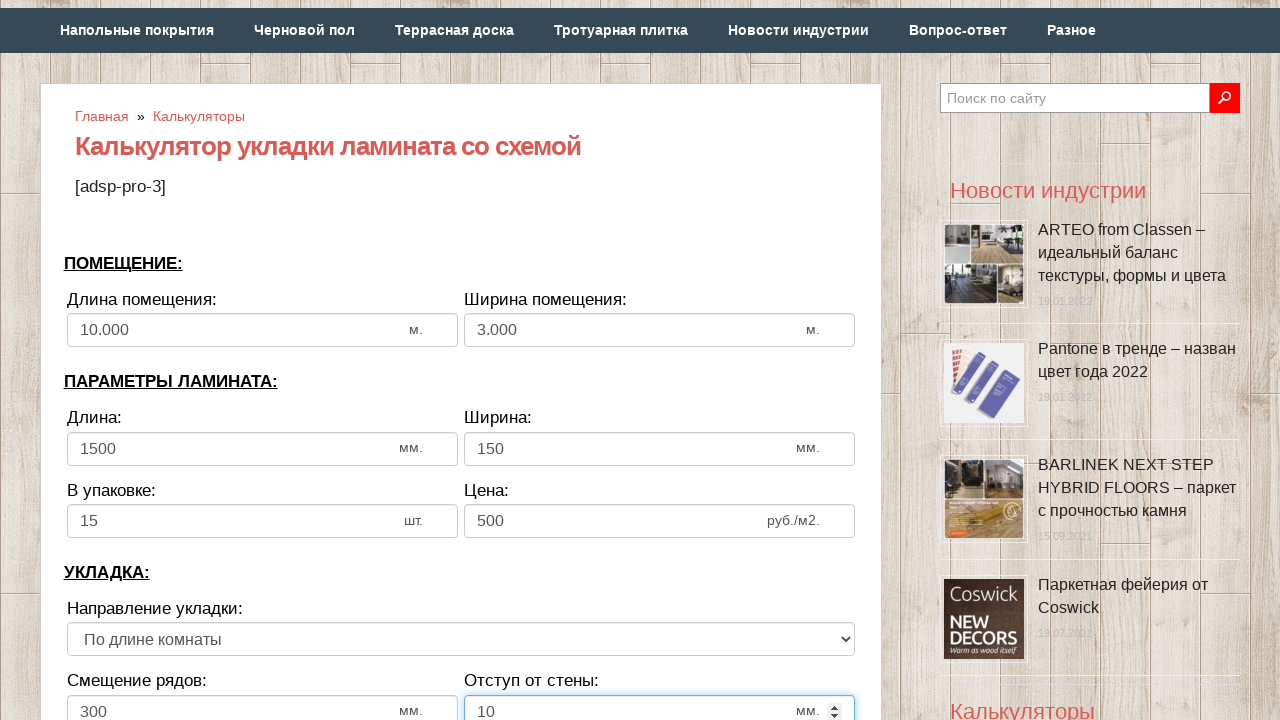

Laminate calculator results loaded and displayed
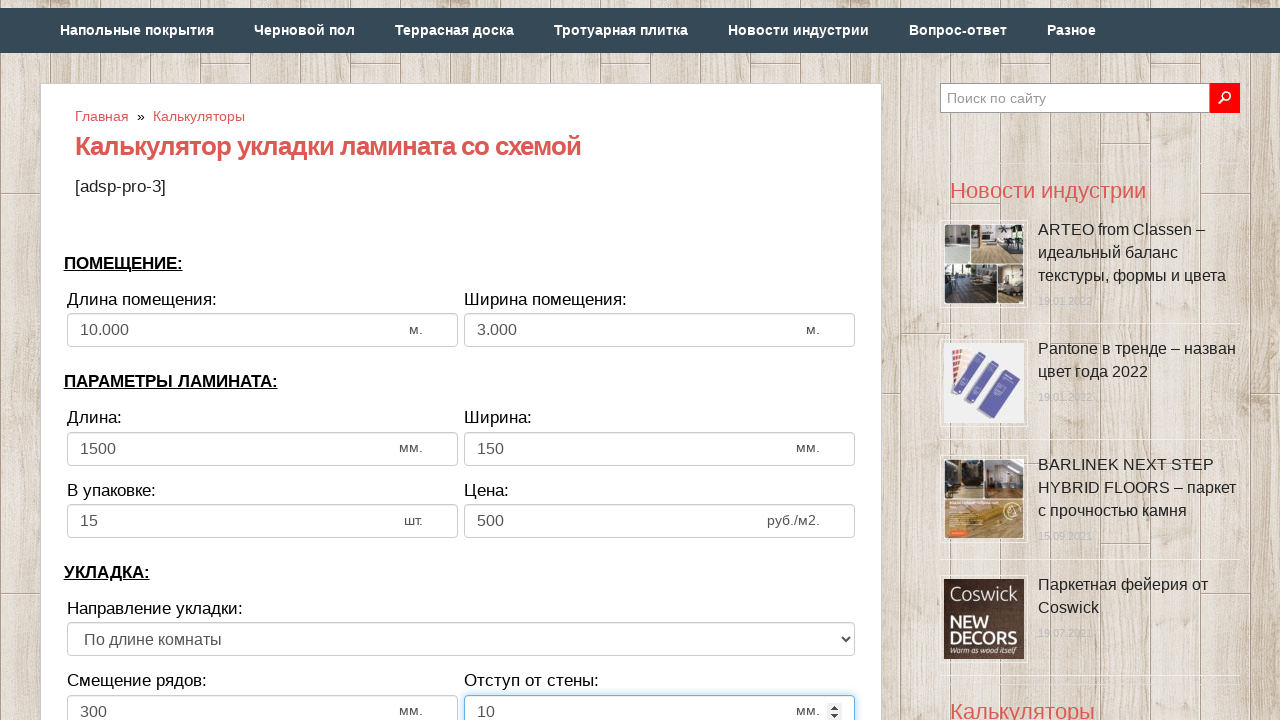

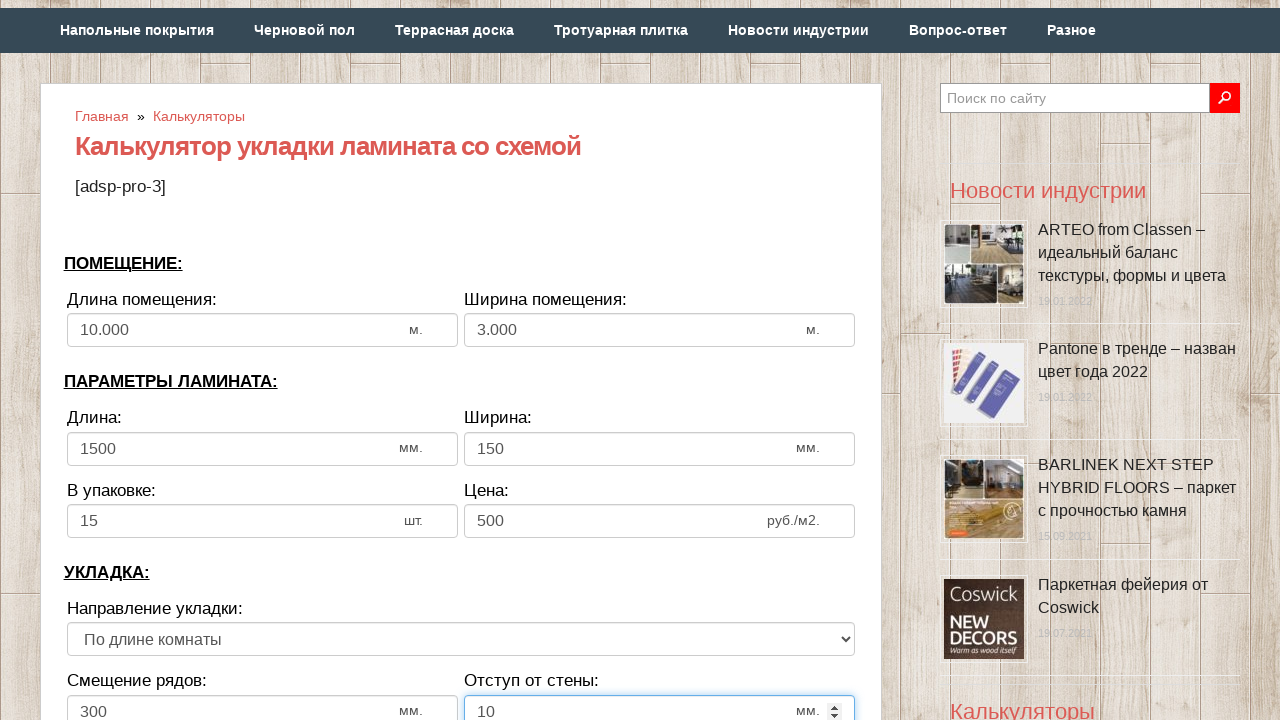